Tests JavaScript alert handling functionality by interacting with three types of alerts: dismissing a simple alert, dismissing an OK/Cancel confirmation alert, and entering text into a prompt alert then accepting it.

Starting URL: http://demo.automationtesting.in/Alerts.html

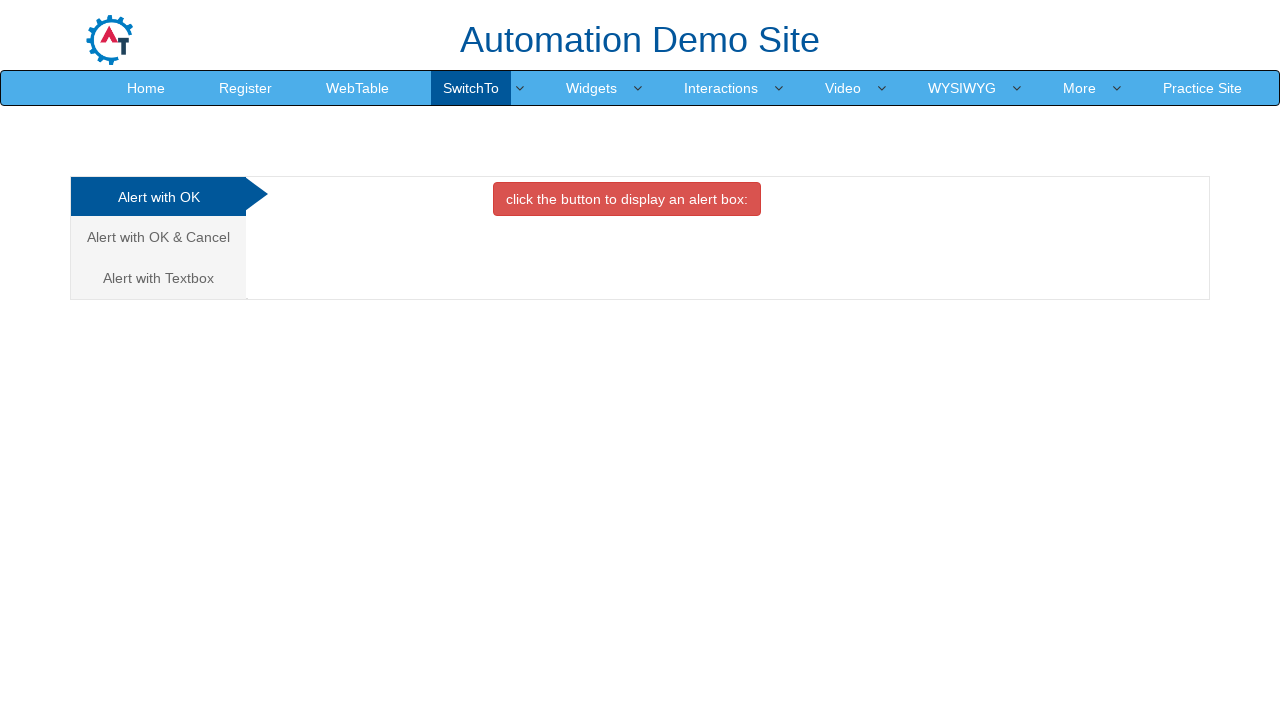

Clicked button to trigger simple alert at (627, 199) on .btn-danger
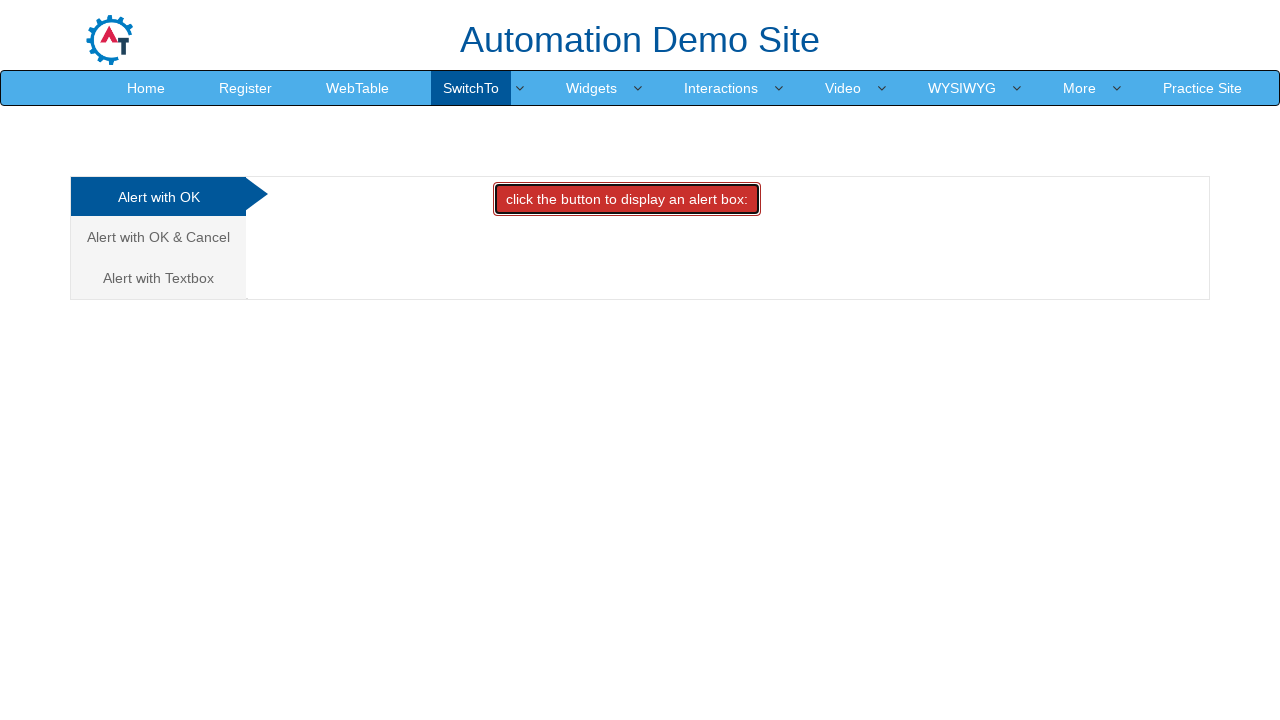

Set up dialog handler to dismiss simple alert
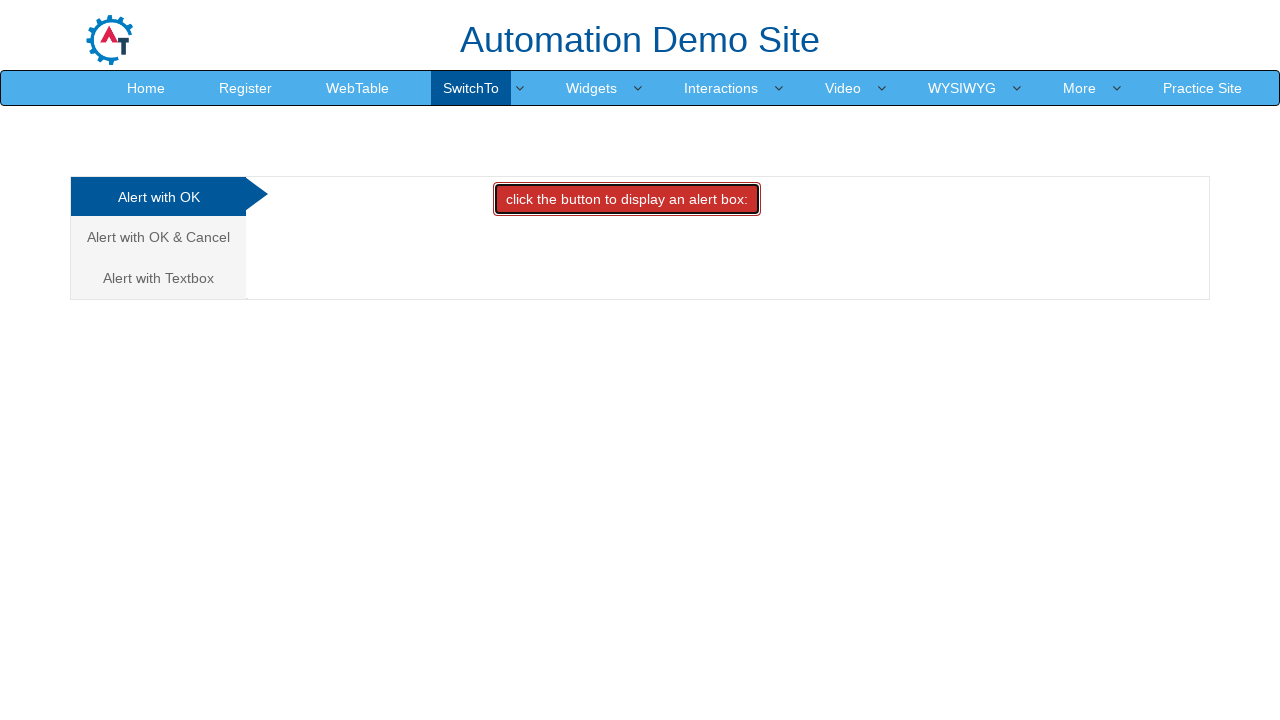

Waited 500ms after dismissing simple alert
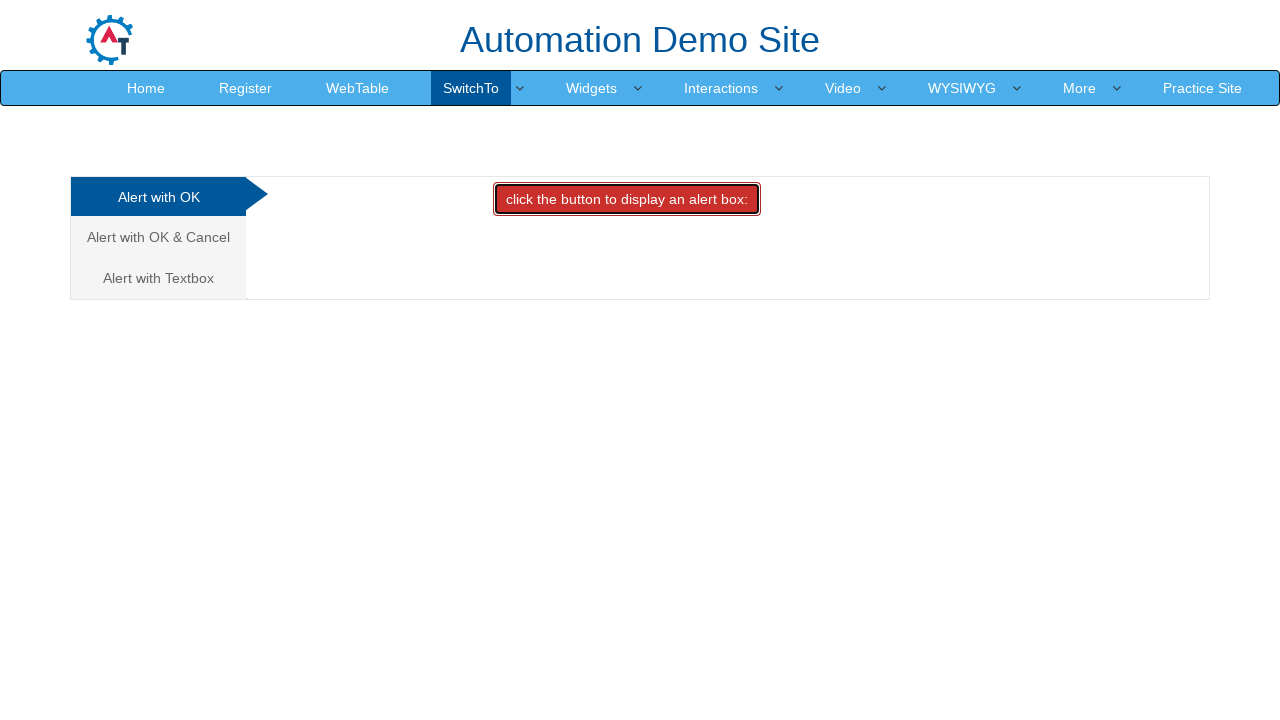

Clicked on 'Alert with OK & Cancel' tab at (158, 237) on text=Alert with OK & Cancel
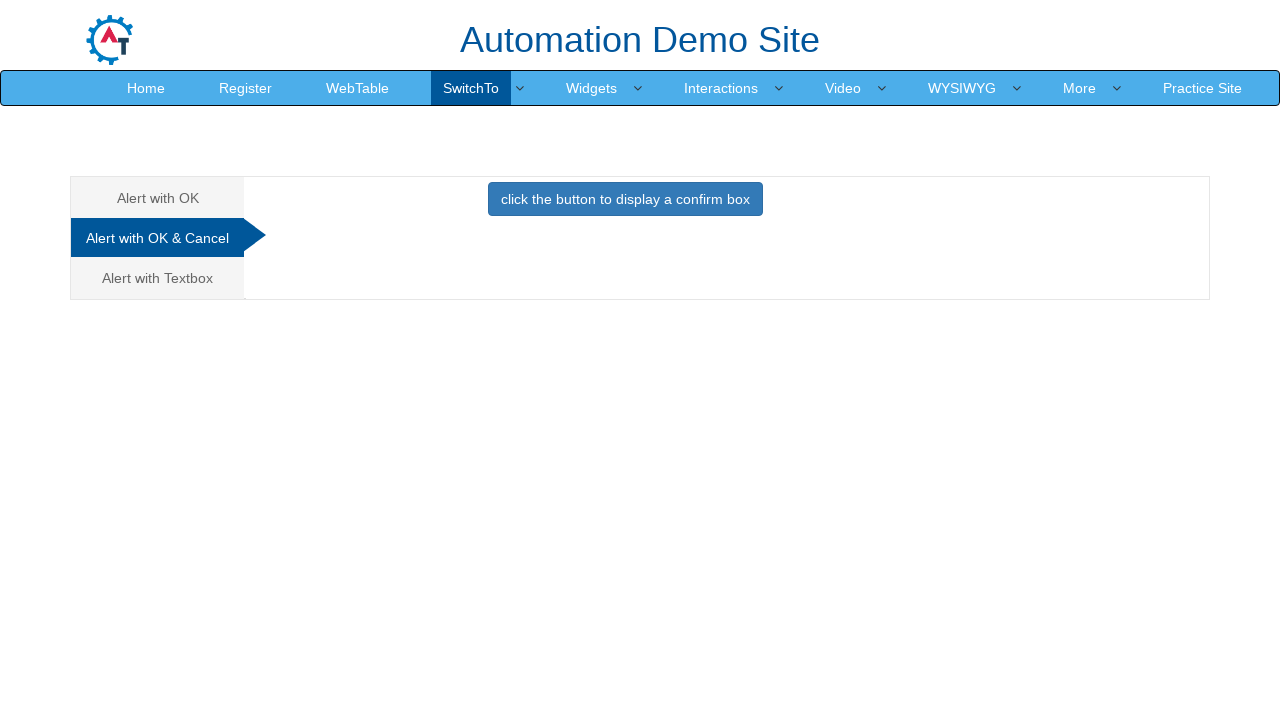

Set up dialog handler to dismiss confirmation alert
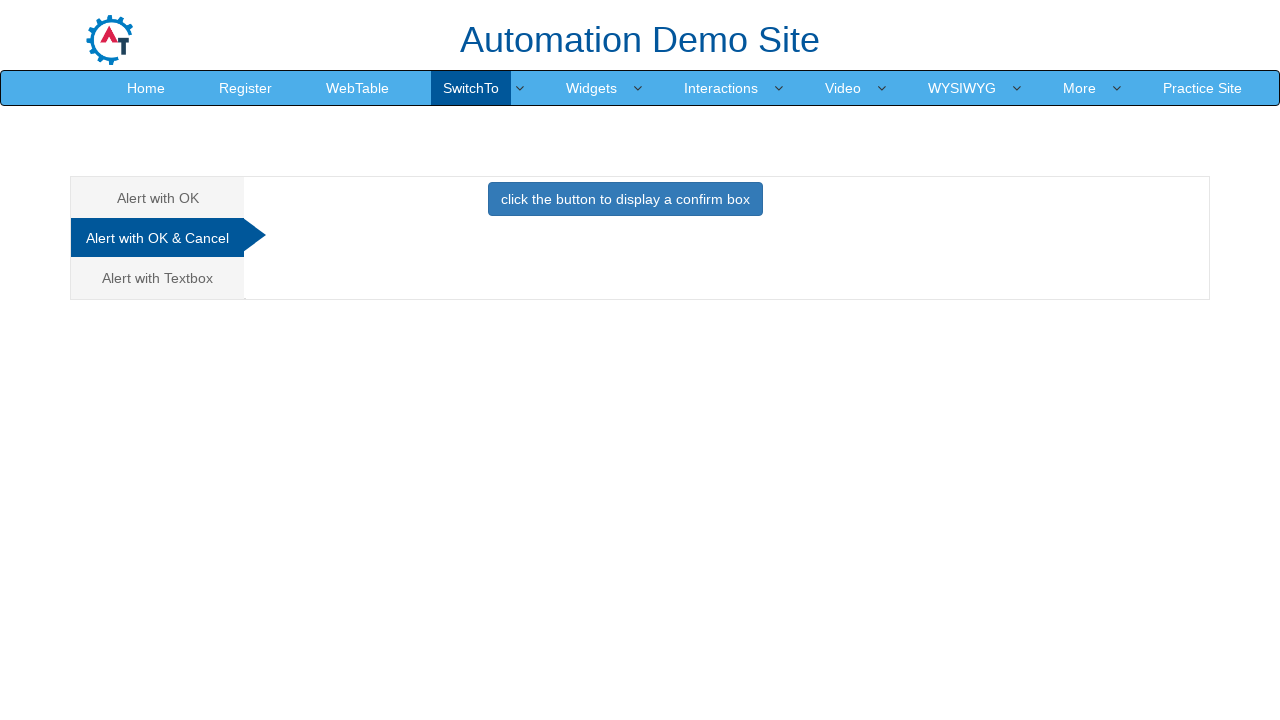

Clicked button to trigger OK/Cancel confirmation alert at (625, 199) on button.btn-primary
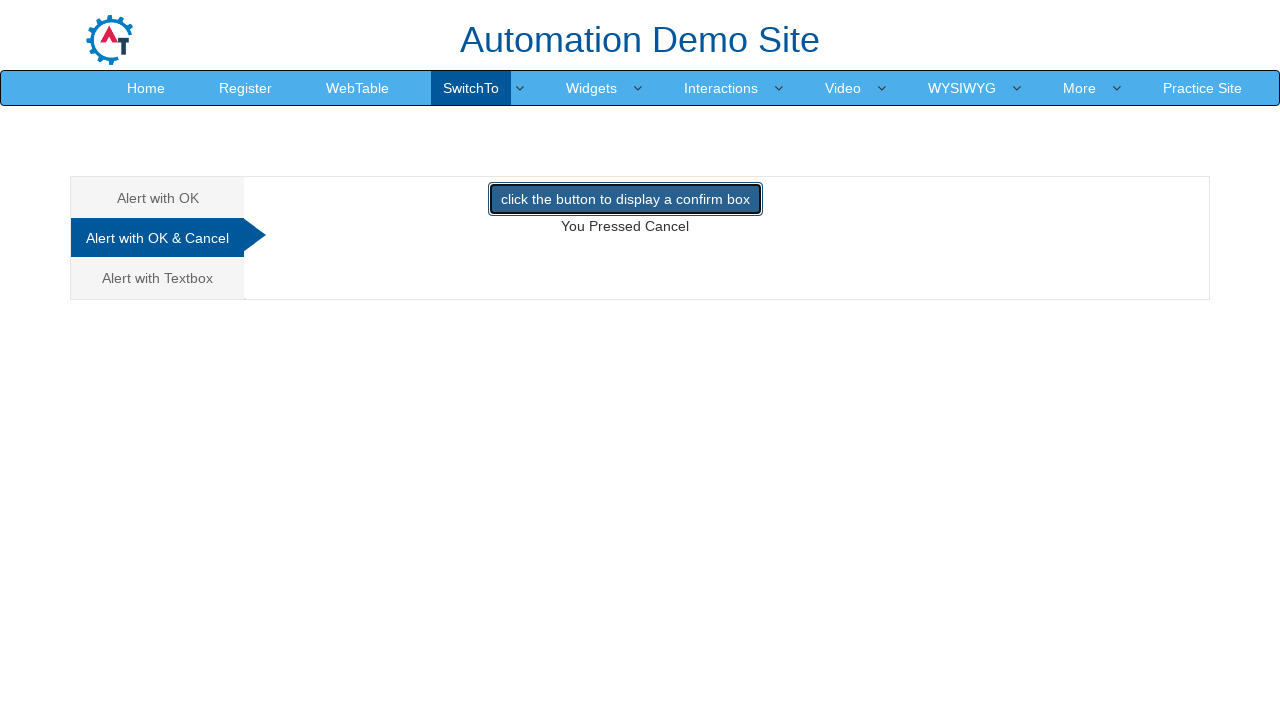

Waited 1000ms after dismissing confirmation alert
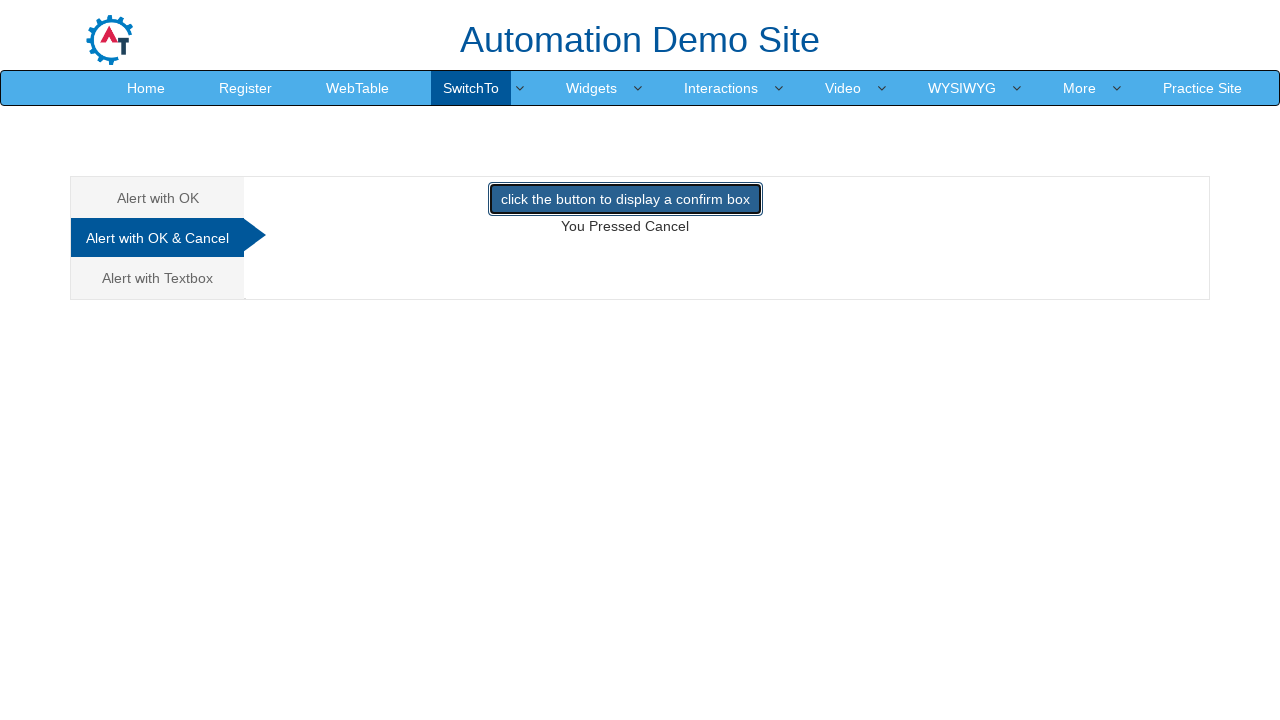

Clicked on 'Alert with Textbox' tab at (158, 278) on text=Alert with Textbox
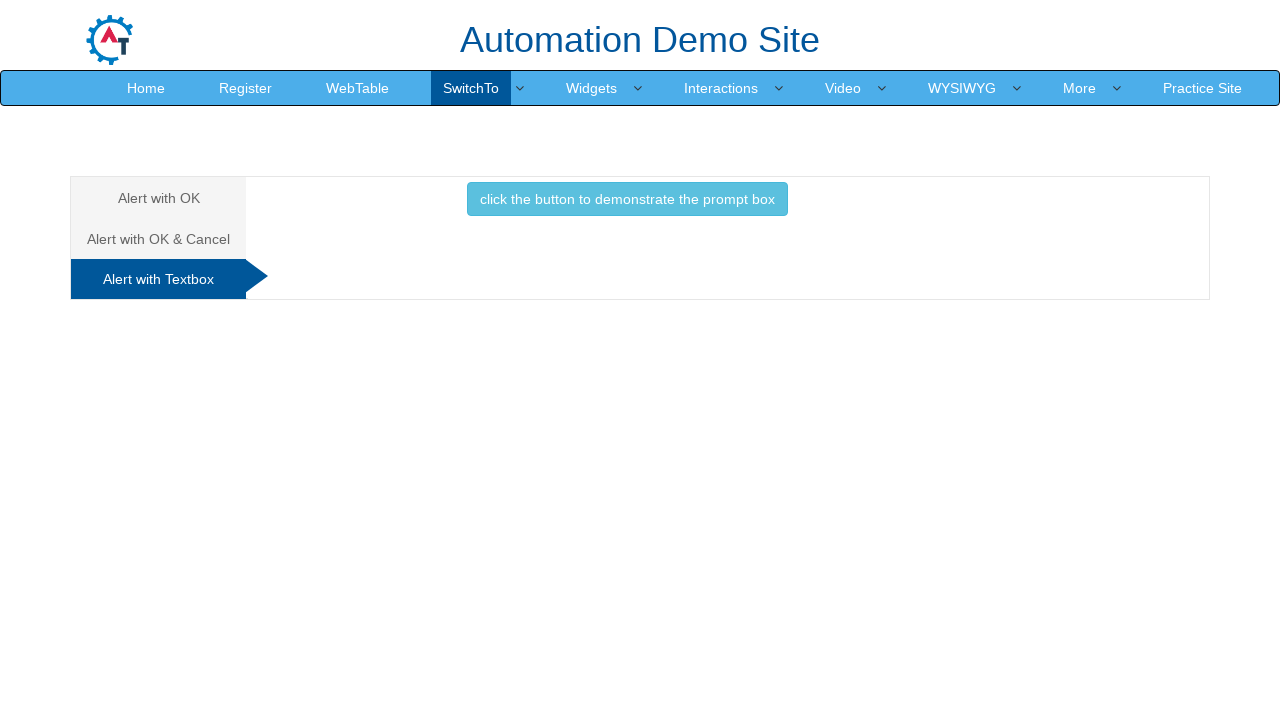

Set up dialog handler to enter text and accept prompt
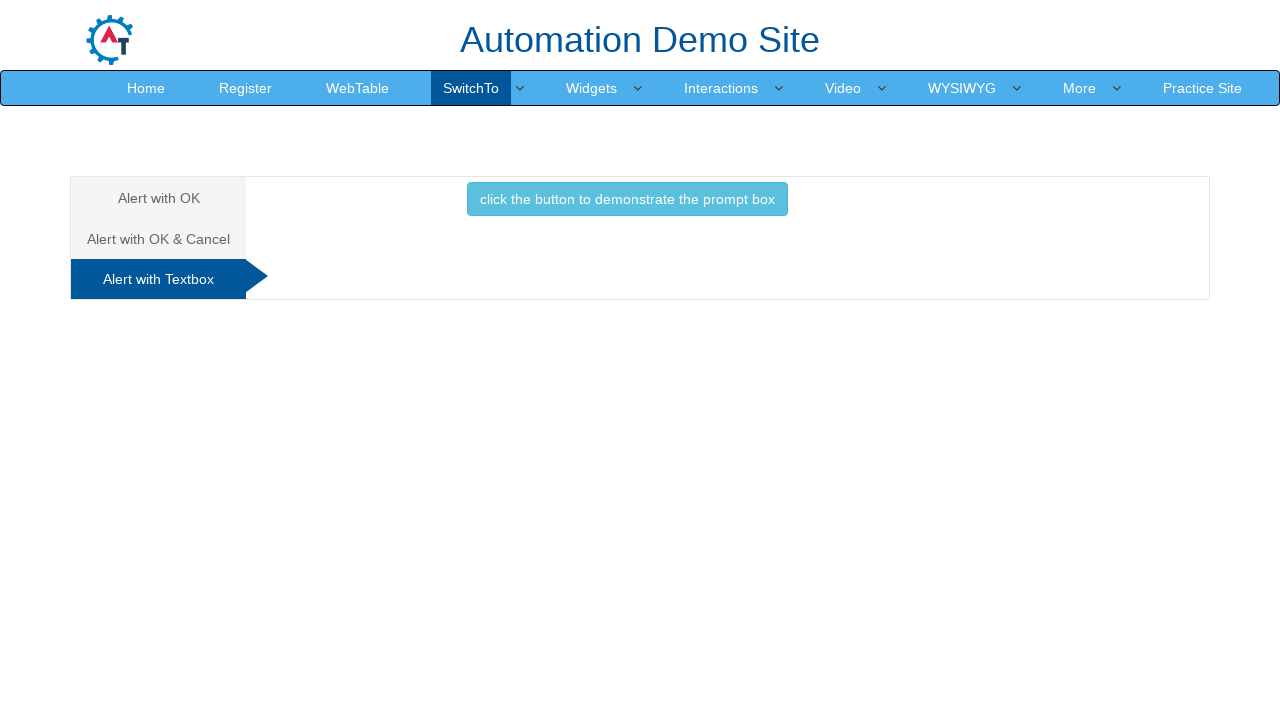

Clicked button to trigger prompt alert with textbox at (627, 199) on button.btn-info
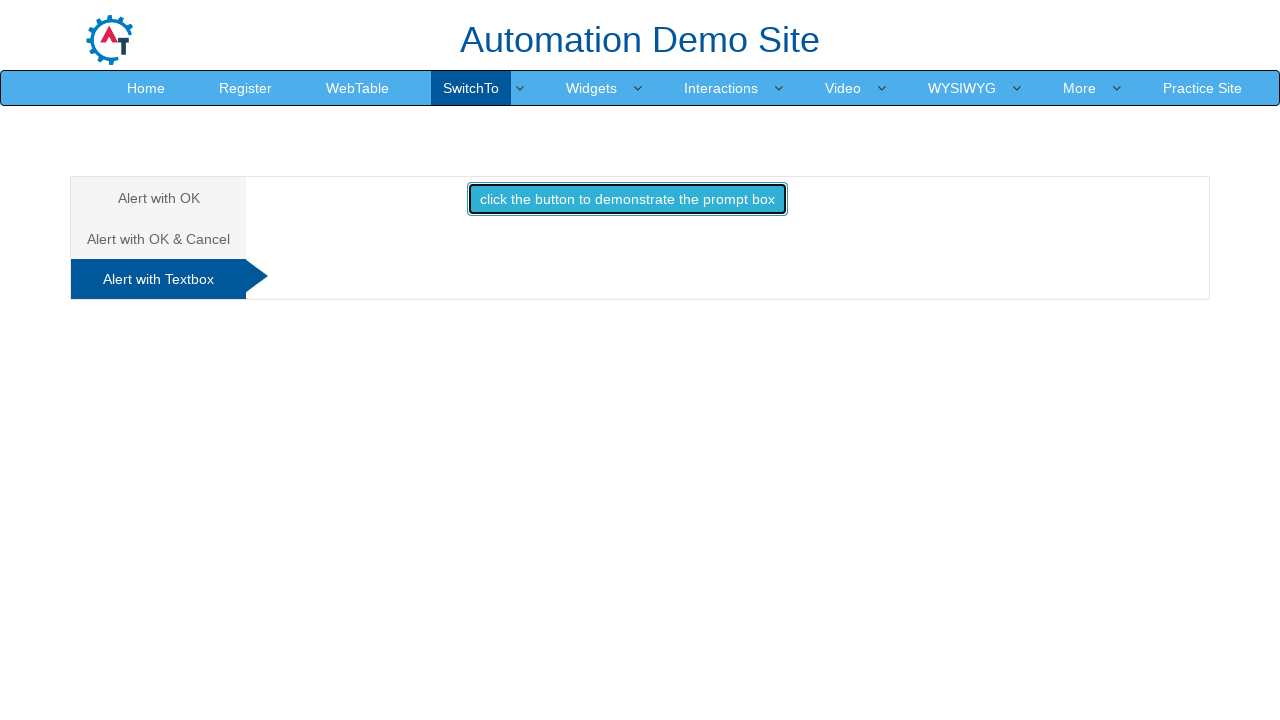

Waited 1000ms after accepting prompt with text input
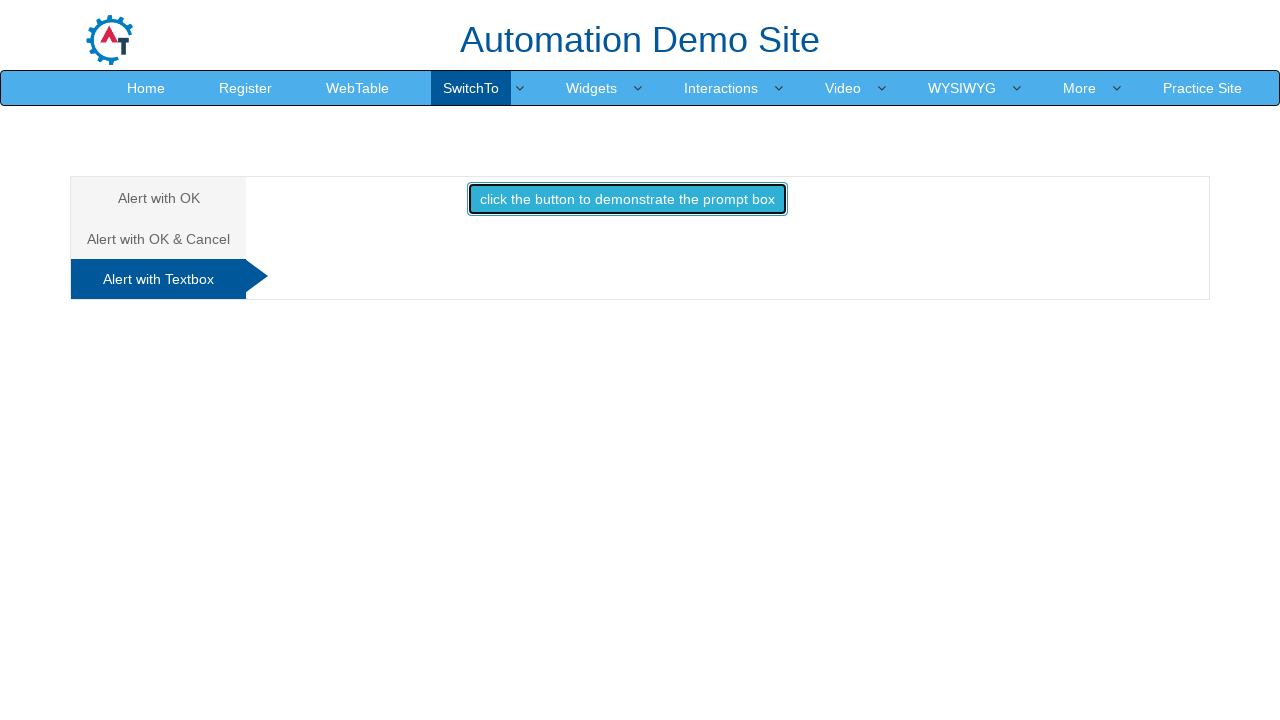

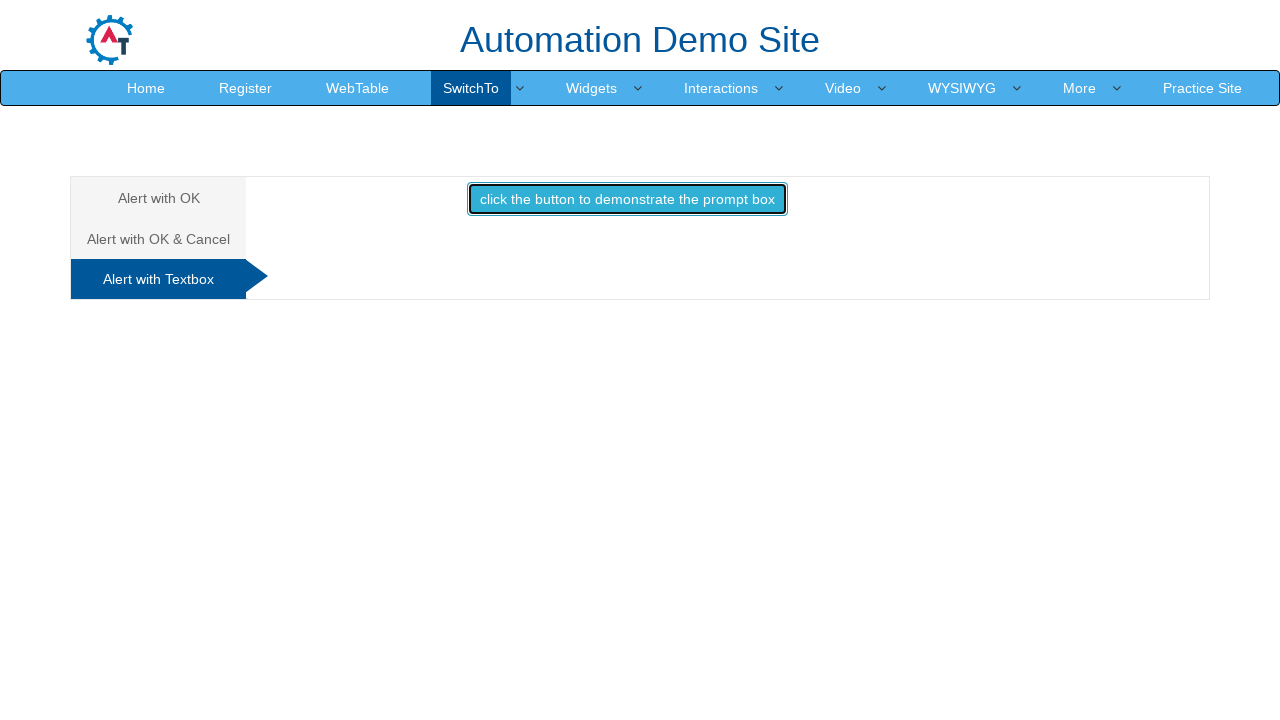